Navigates through a postal code website hierarchy, starting from the country list, then selecting a province, locality, and street to reach detailed postal code information pages.

Starting URL: https://codigo-postal.co/

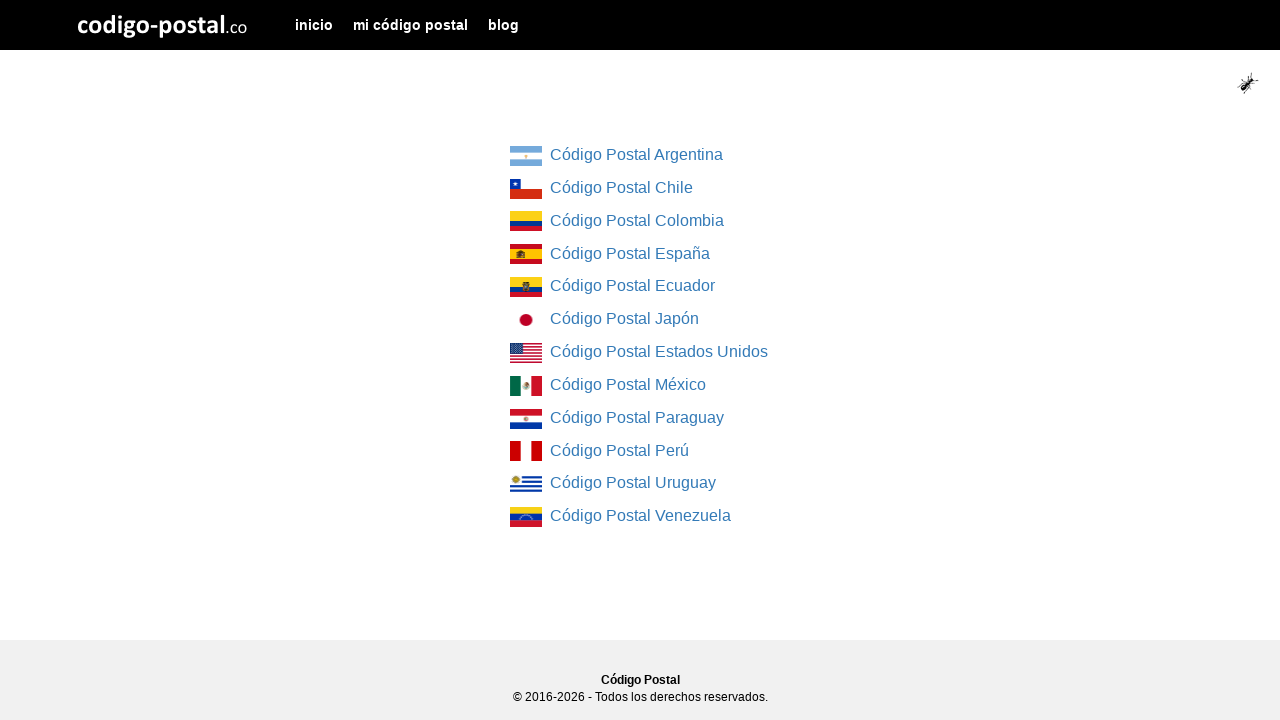

Country list loaded
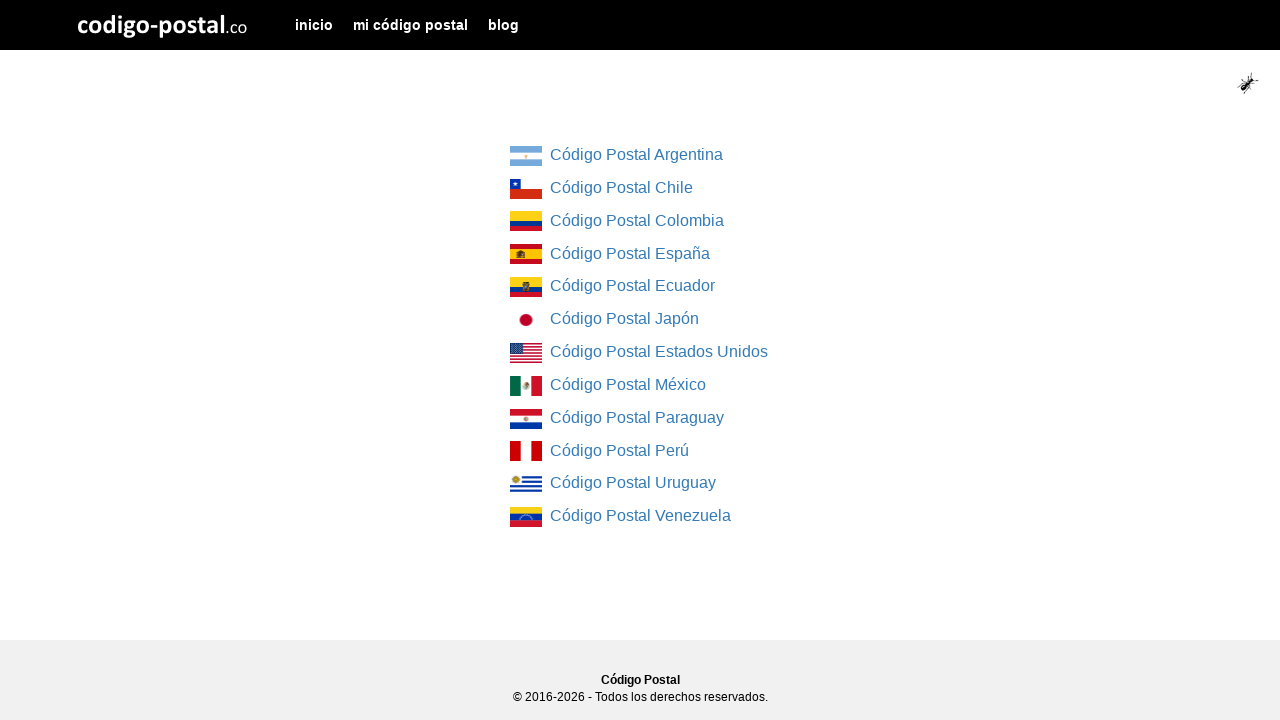

Clicked first country link at (526, 156) on div.col-md-4.col-md-offset-4 ul li:first-child a
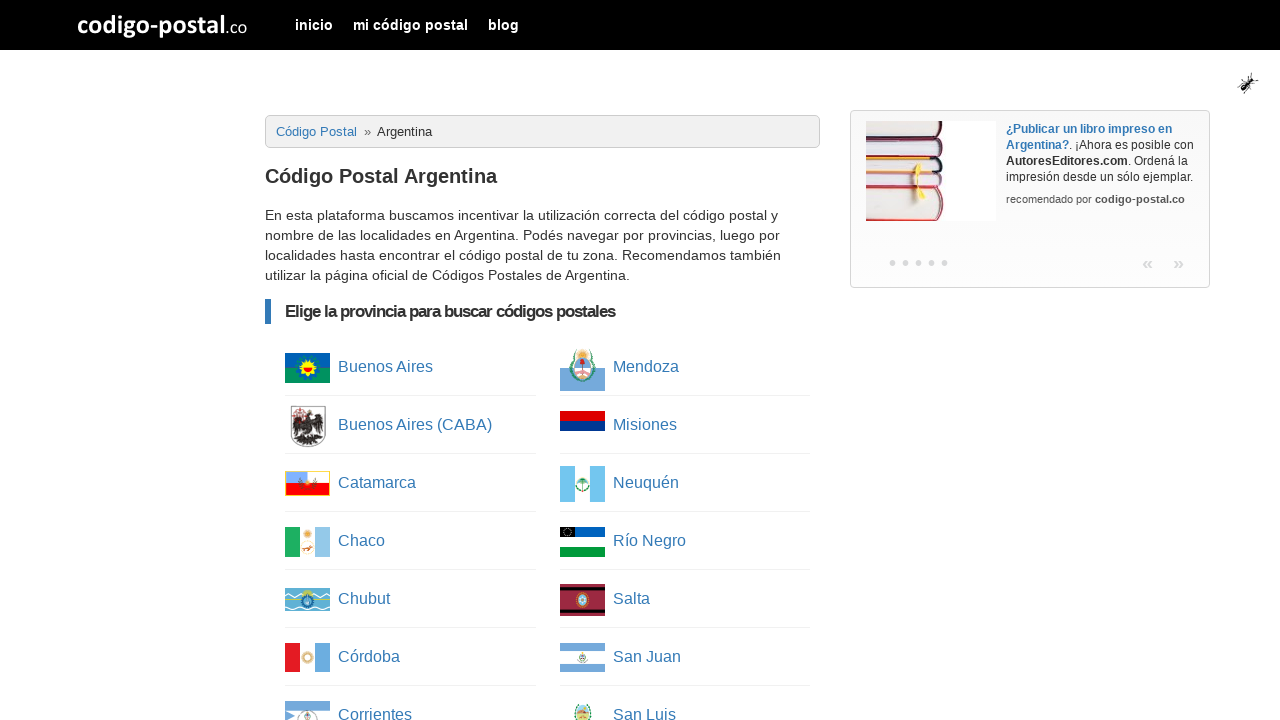

Province list loaded
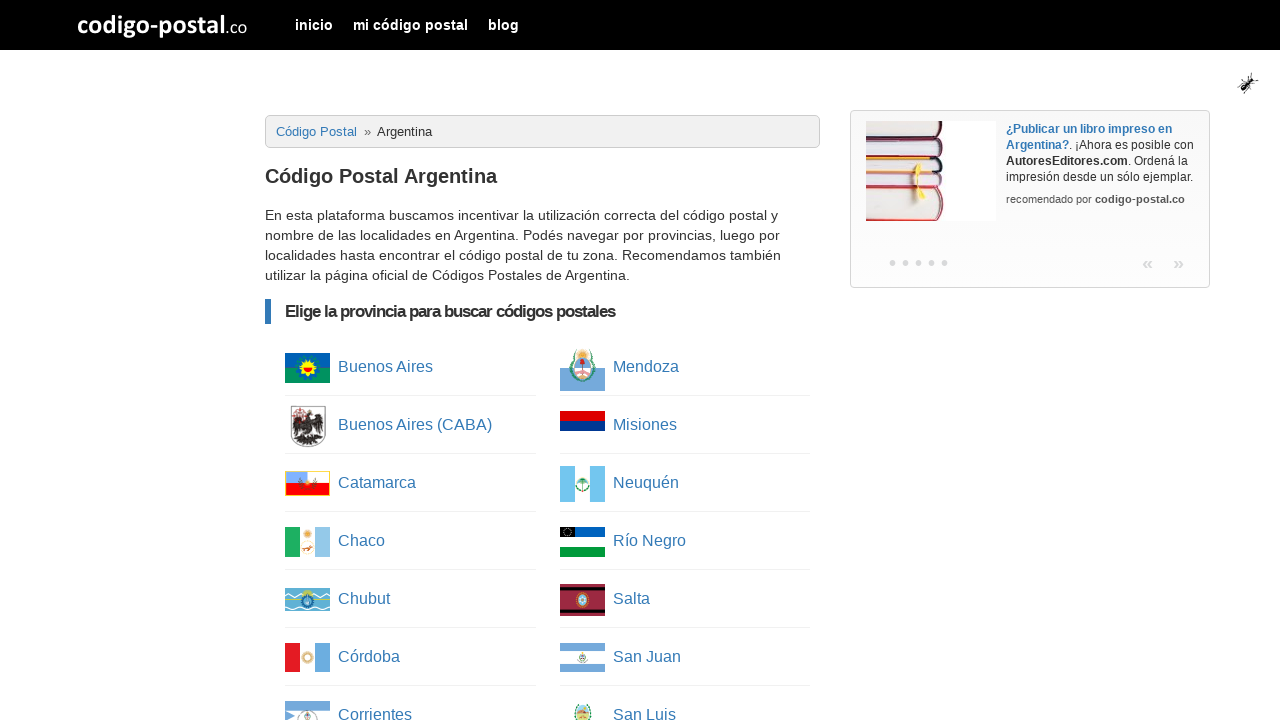

Clicked first province link at (308, 368) on ul.column-list li:first-child a
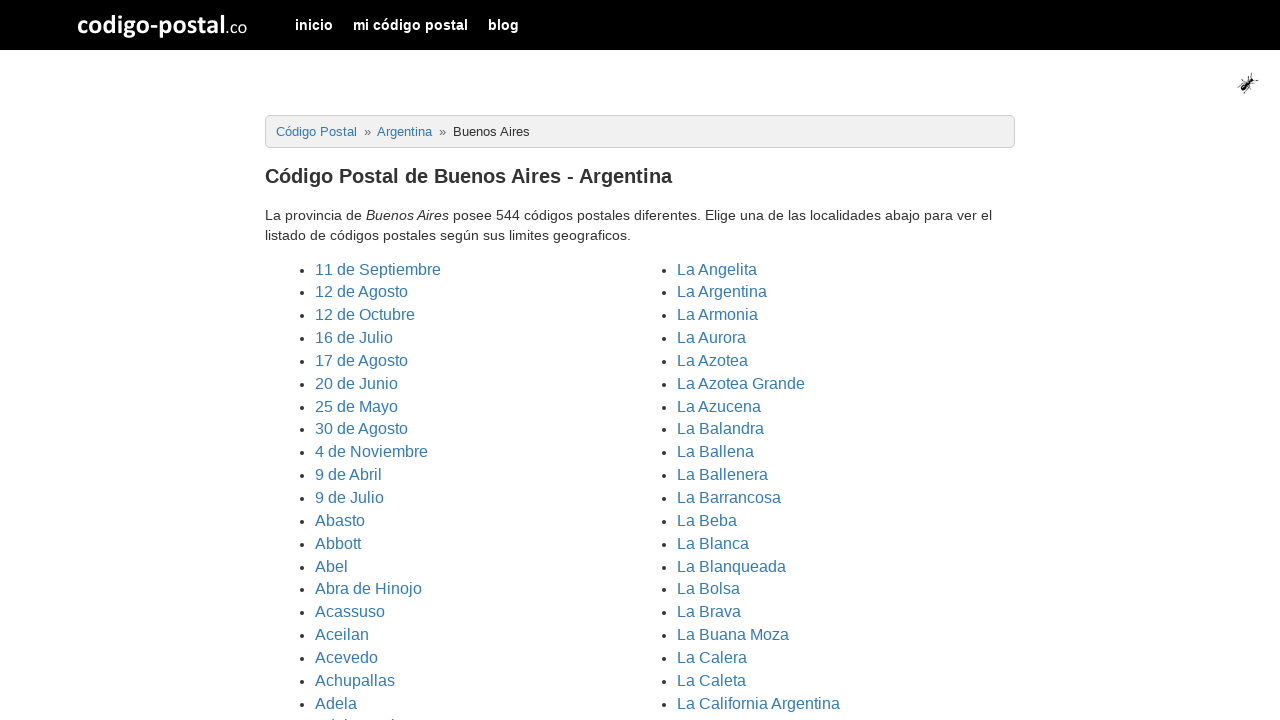

Localities/cities list loaded
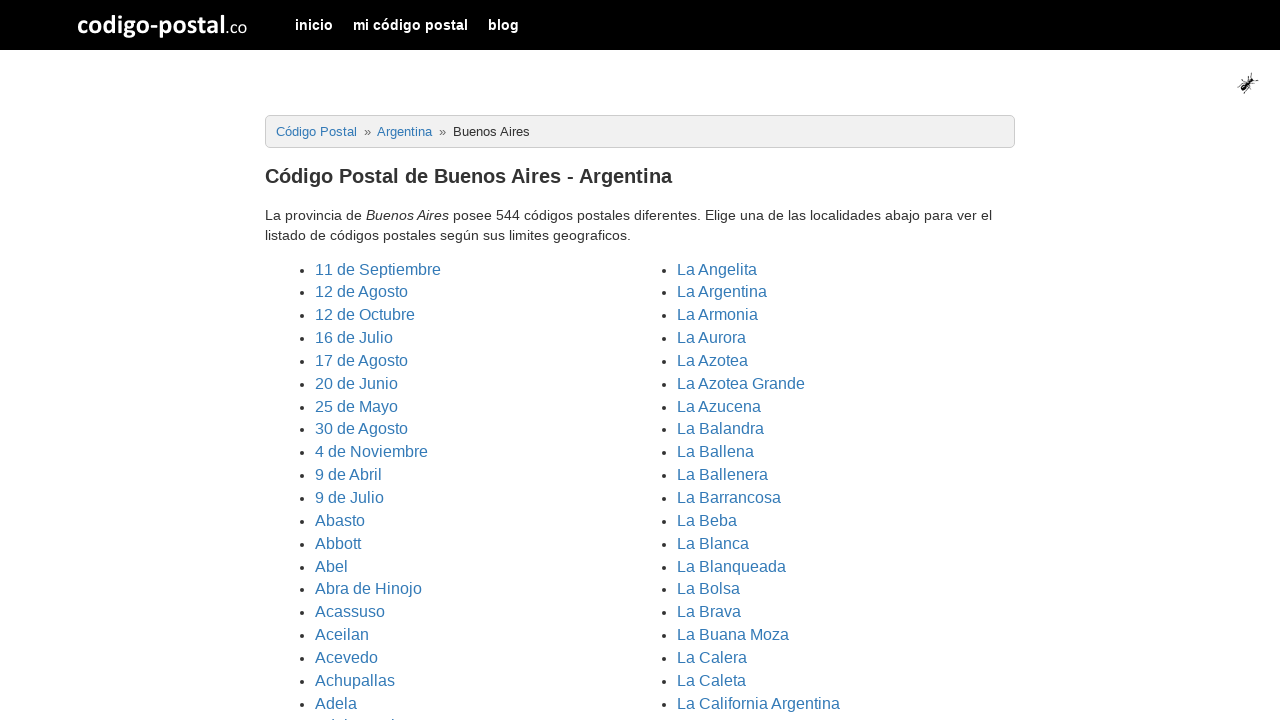

Clicked first locality link at (378, 269) on ul.cities li:first-child a
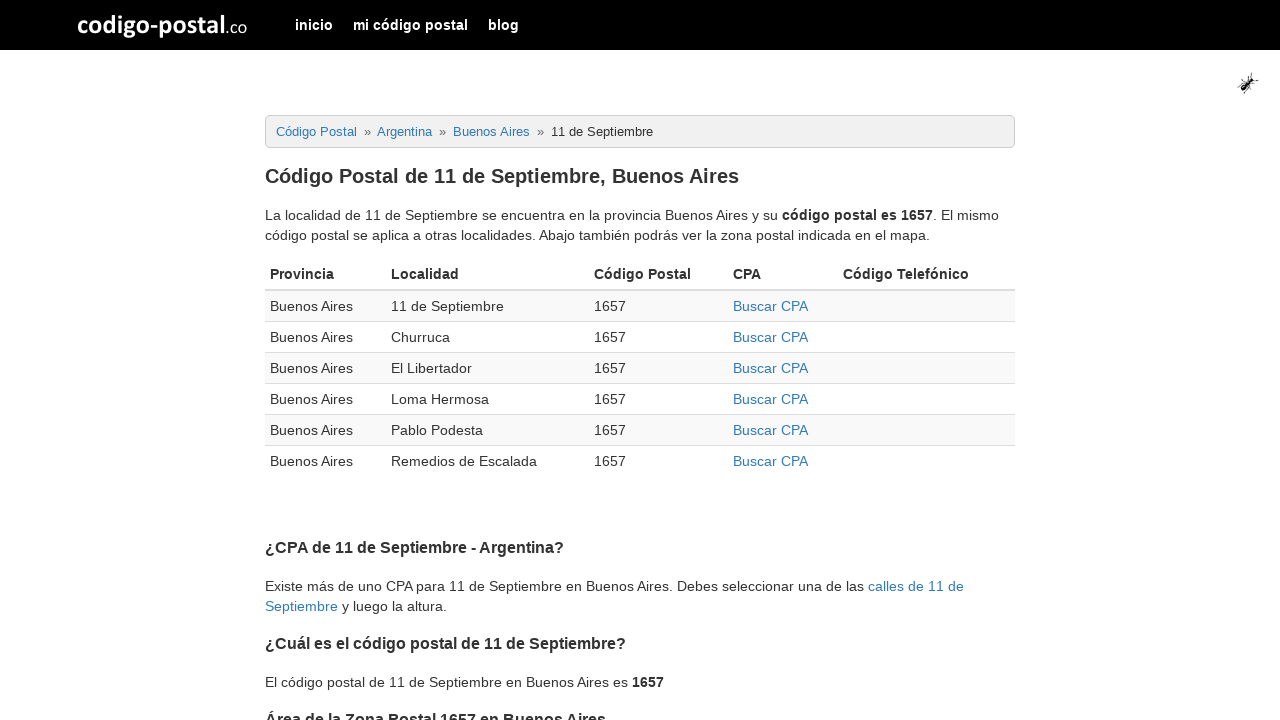

Localities table loaded
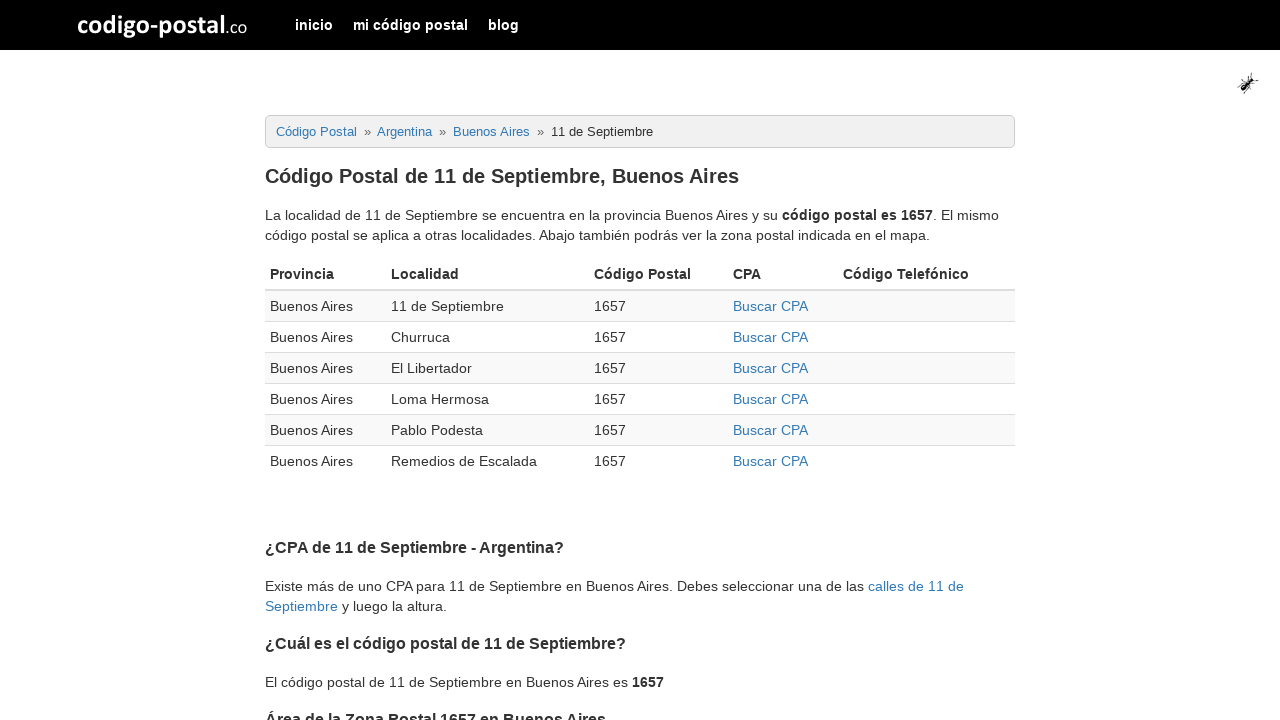

Clicked first CPA link in localities table at (770, 306) on div.table-responsive table tbody tr:first-child td:nth-child(4) a
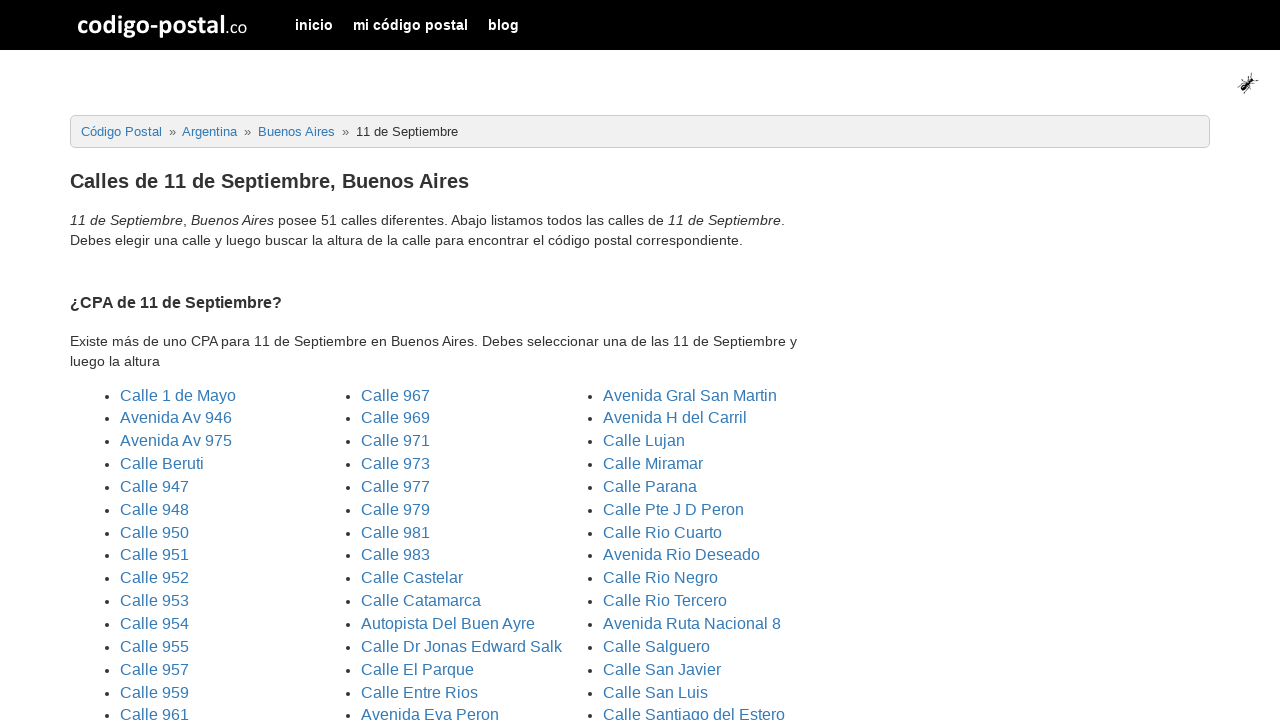

Streets list loaded
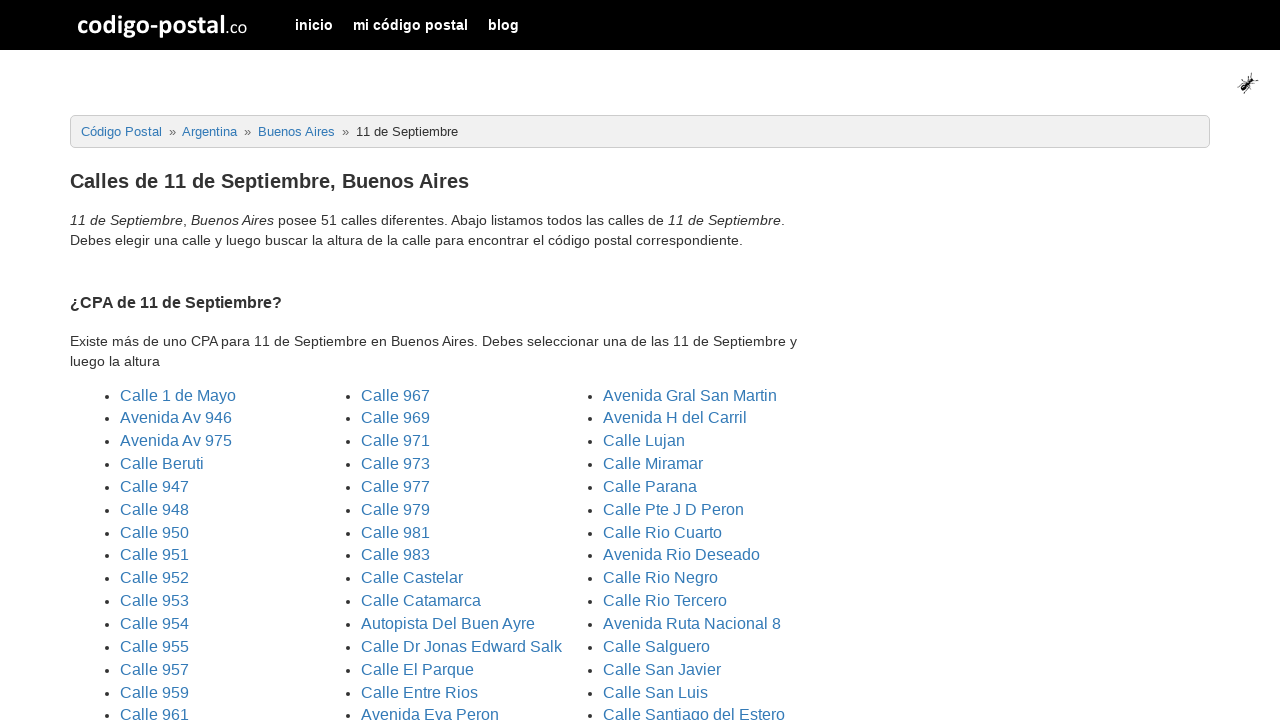

Clicked first street link at (178, 395) on ul.three_columns li:first-child a
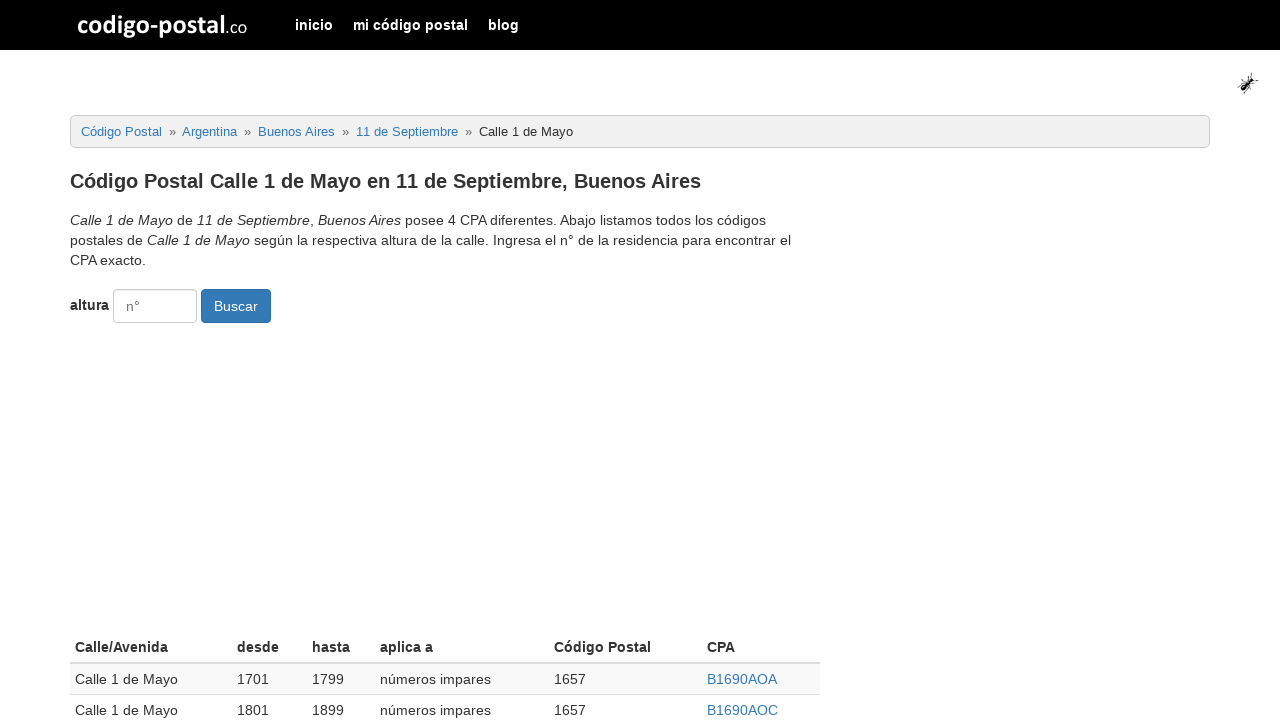

Street details table loaded
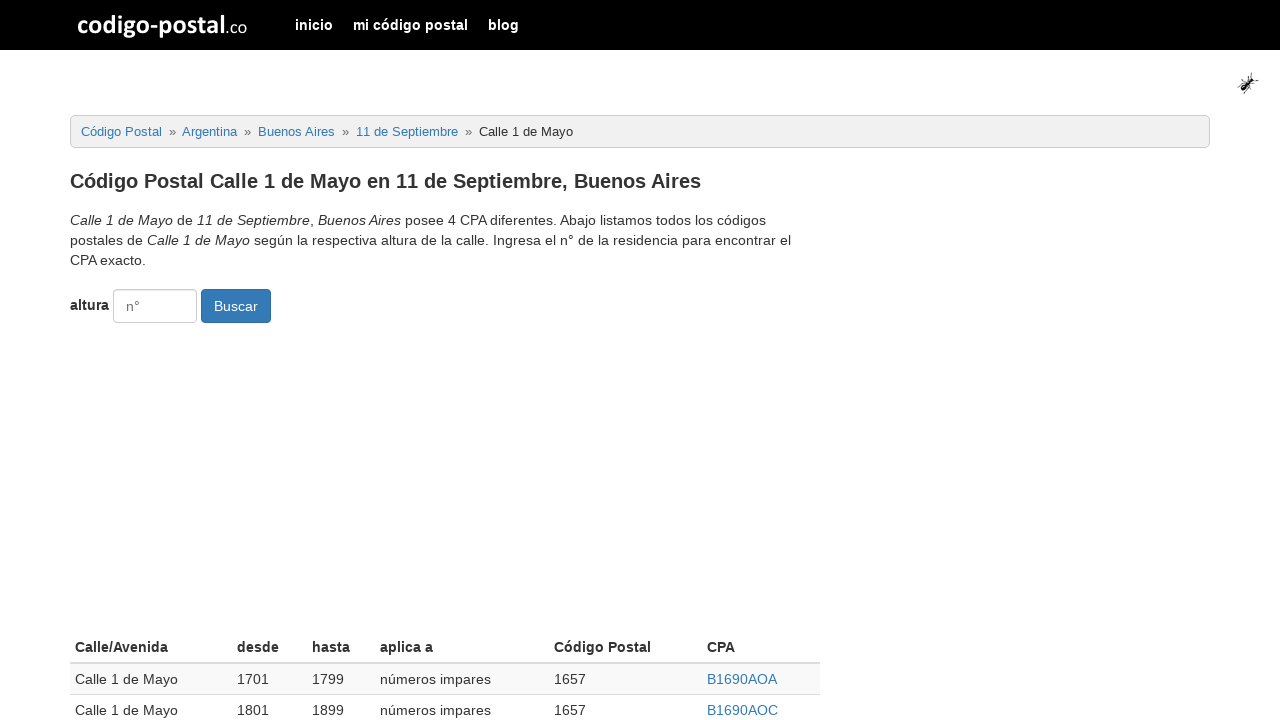

Clicked first CPA link in street details table at (742, 679) on div.table-responsive table tbody tr:first-child td:nth-child(6) a
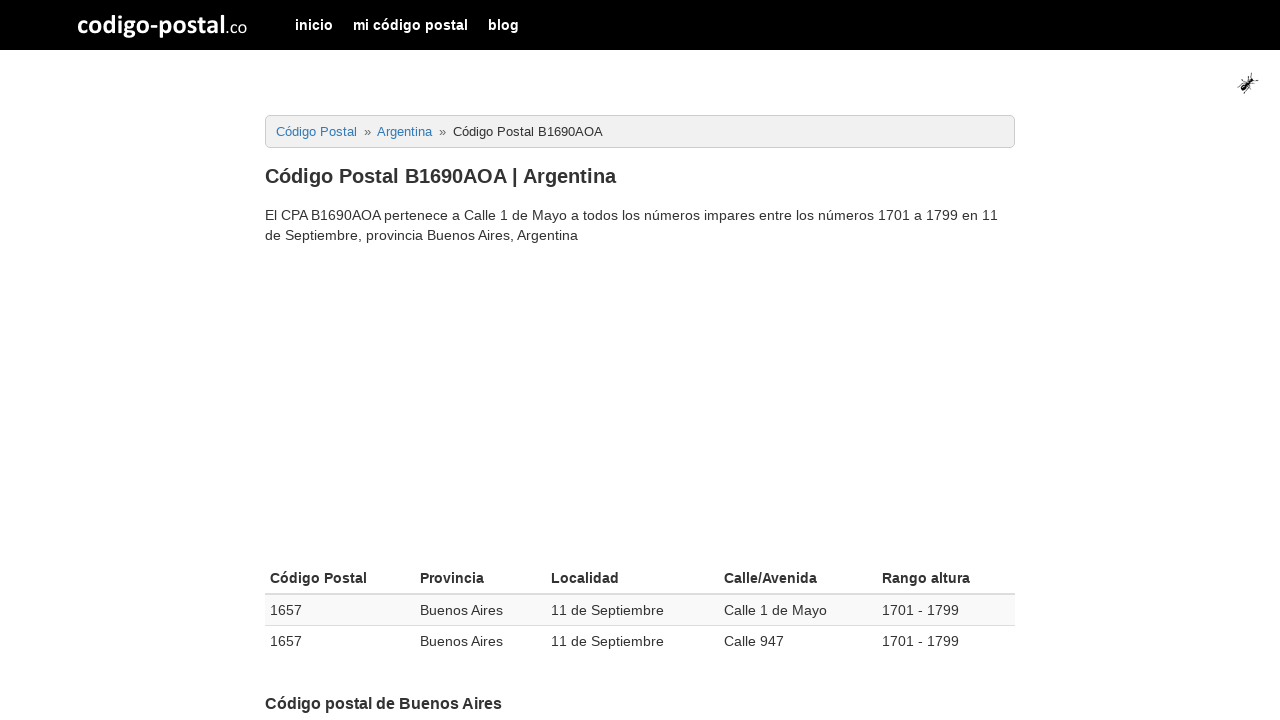

Final height/range table loaded
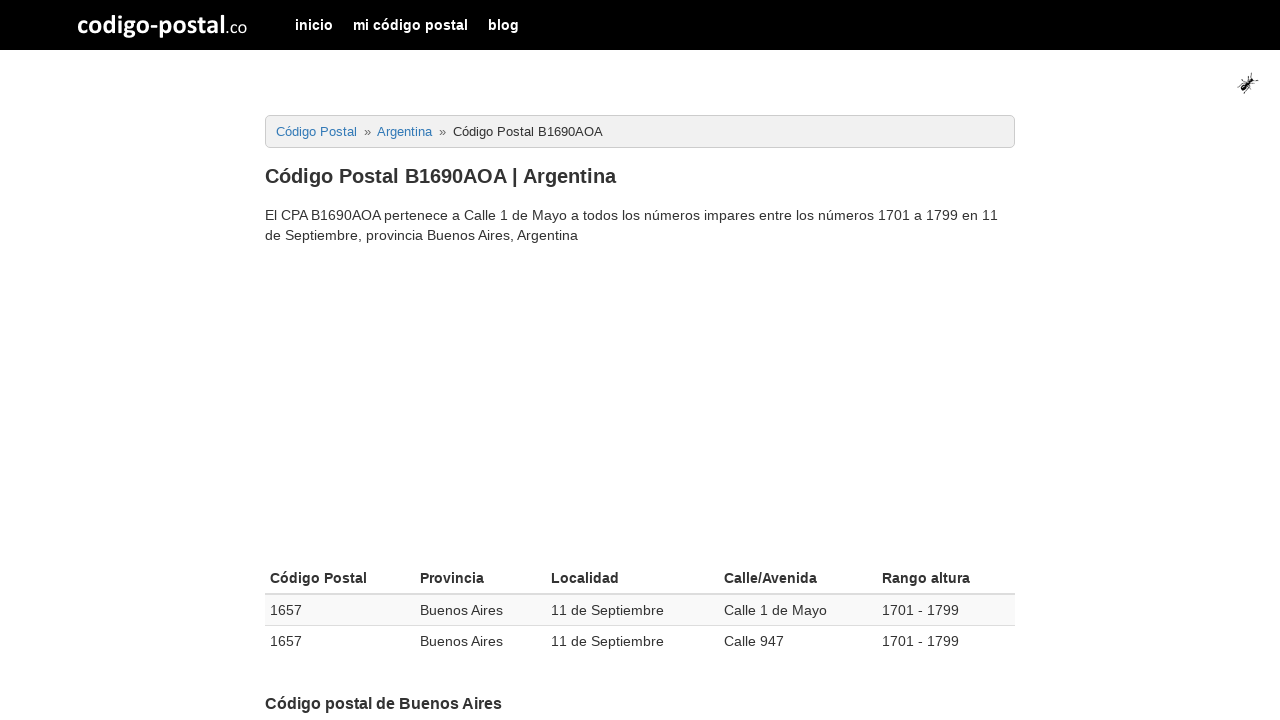

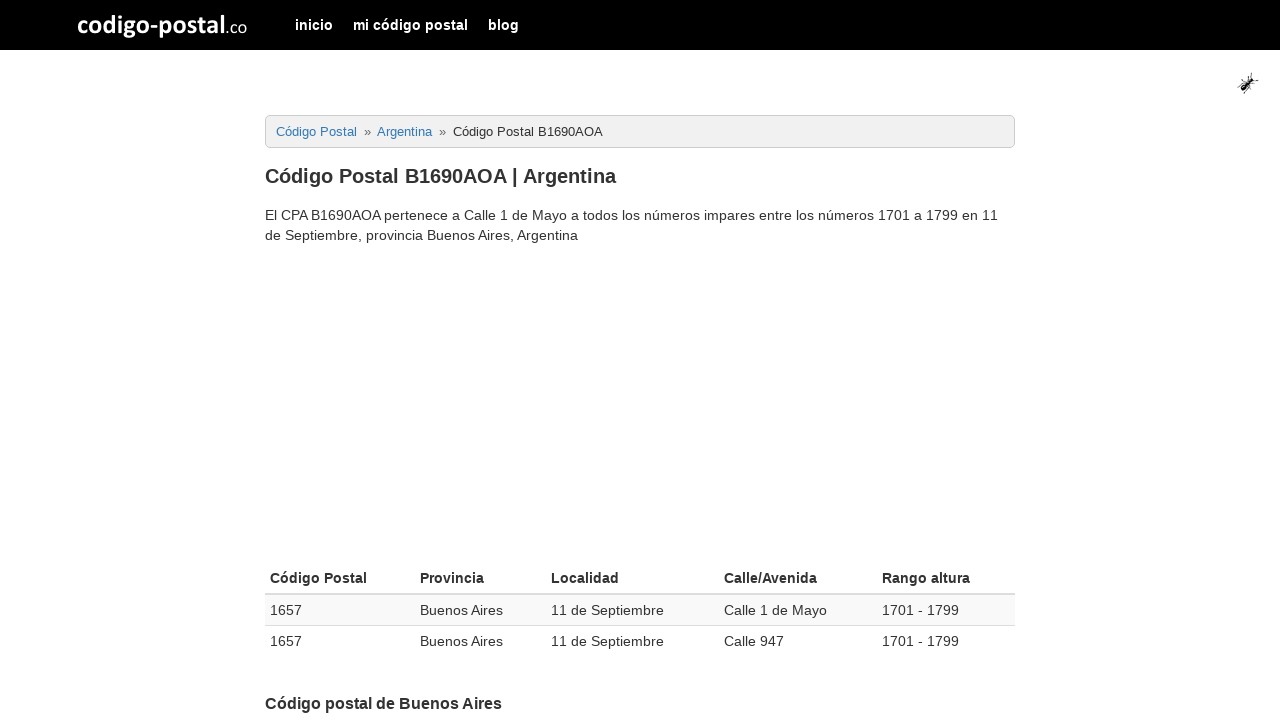